Tests that the Clear completed button displays the correct text

Starting URL: https://demo.playwright.dev/todomvc

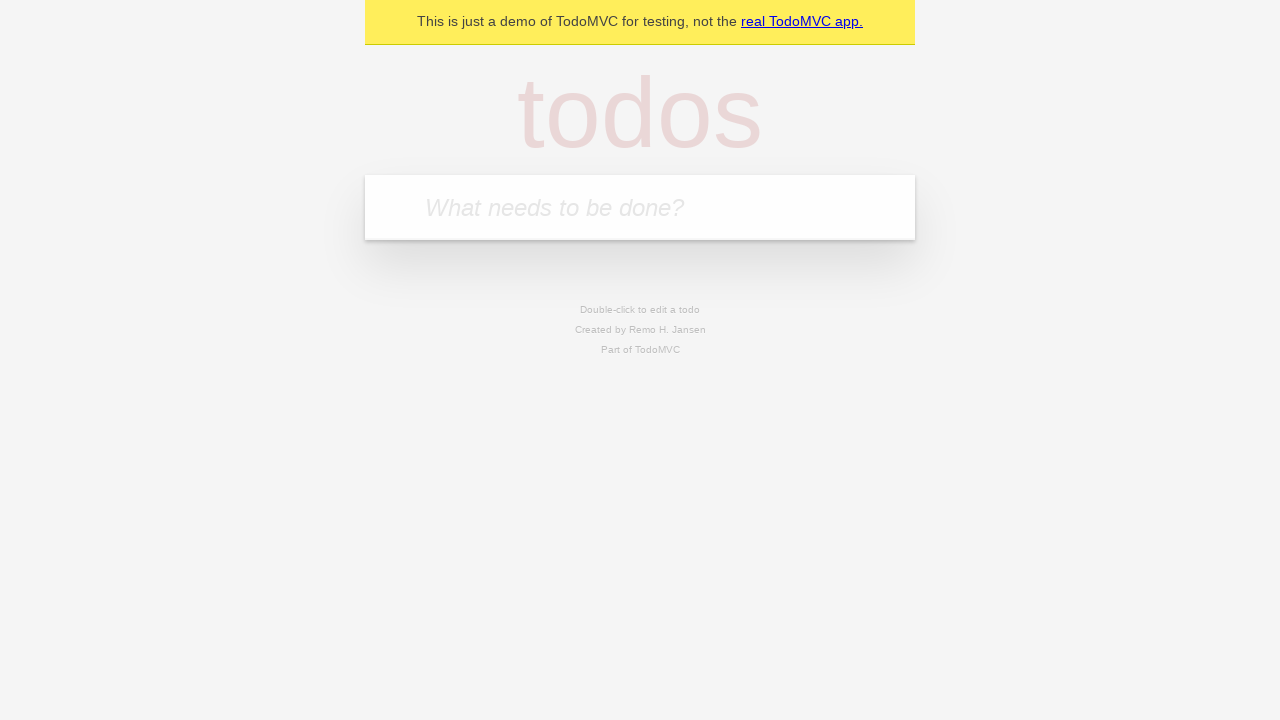

Filled new todo field with 'buy some cheese' on .new-todo
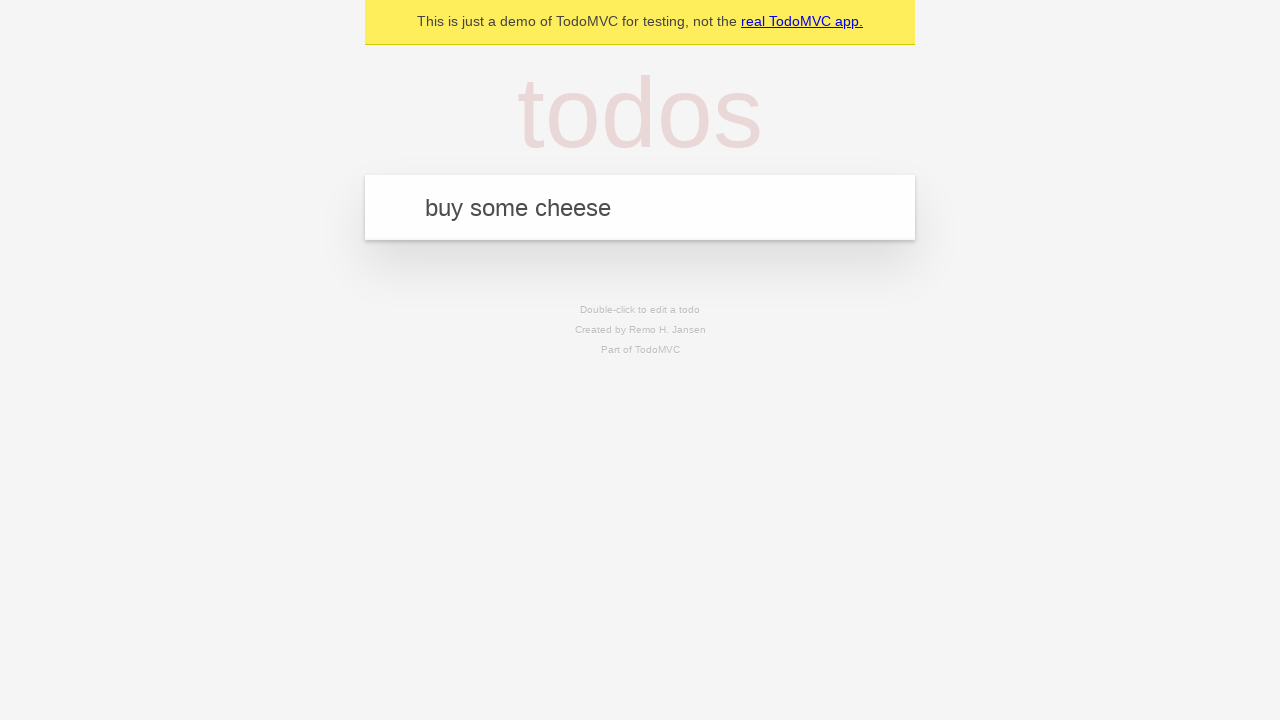

Pressed Enter to create first todo on .new-todo
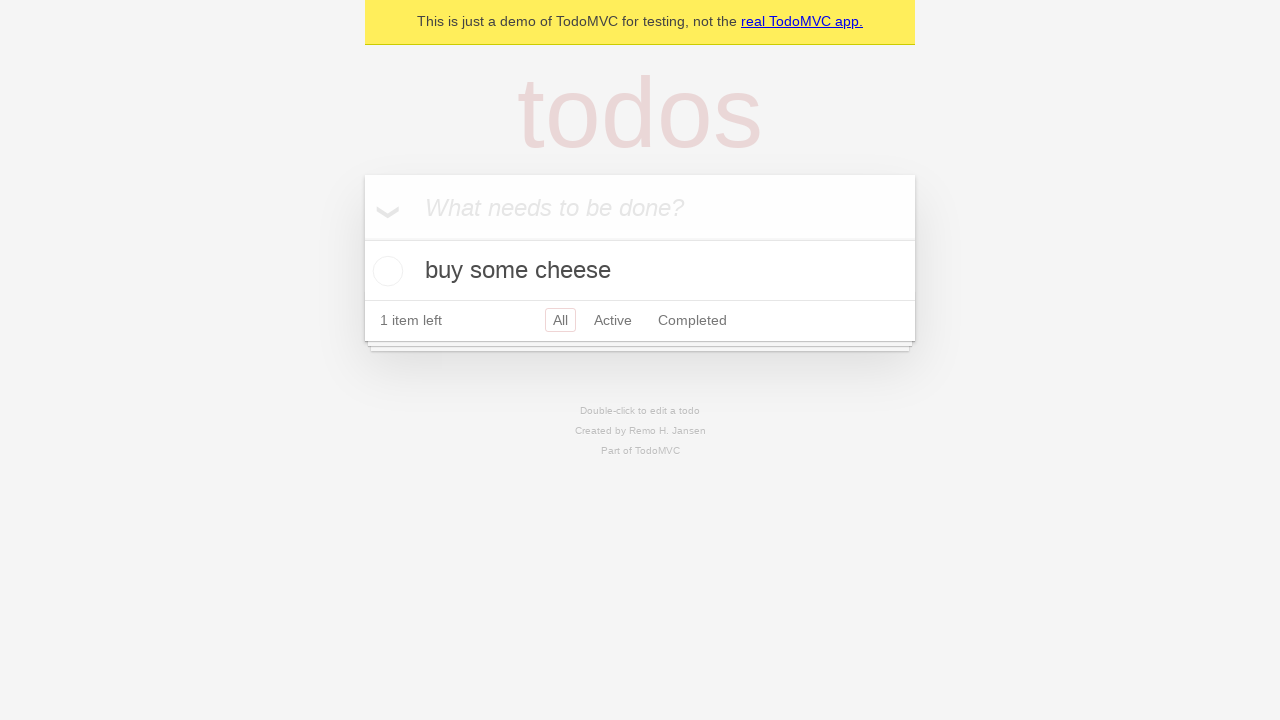

Filled new todo field with 'feed the cat' on .new-todo
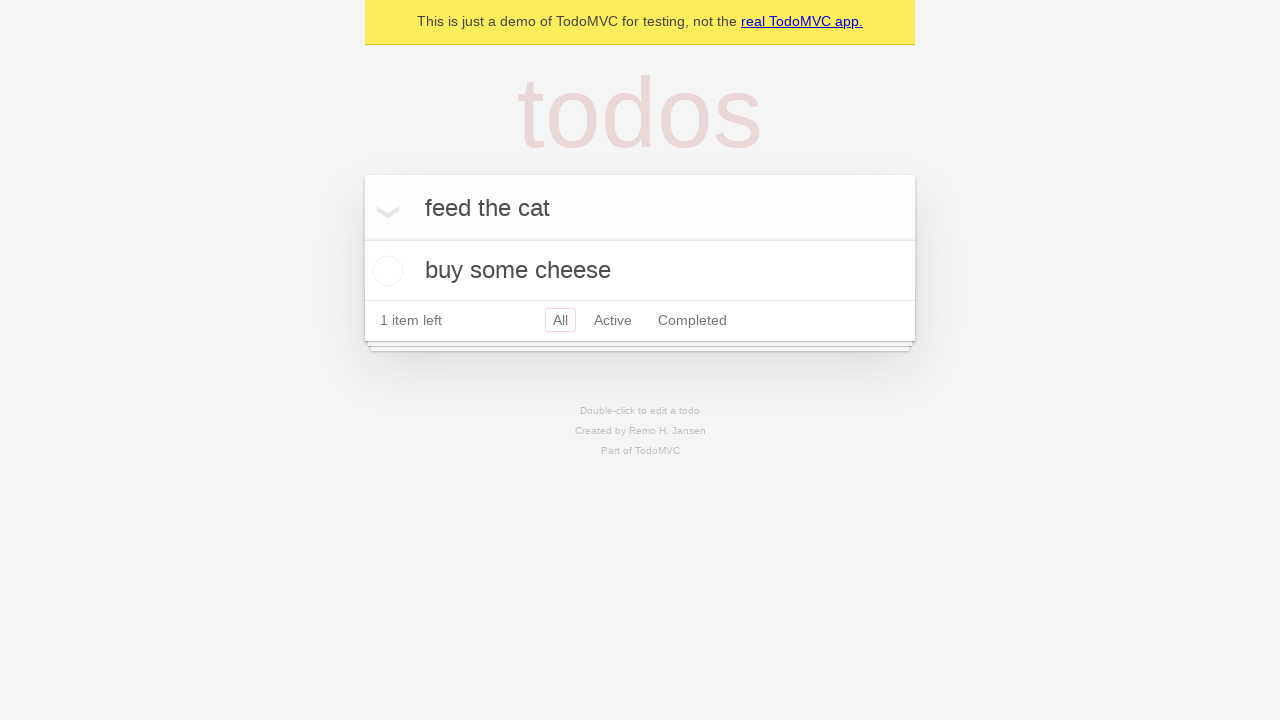

Pressed Enter to create second todo on .new-todo
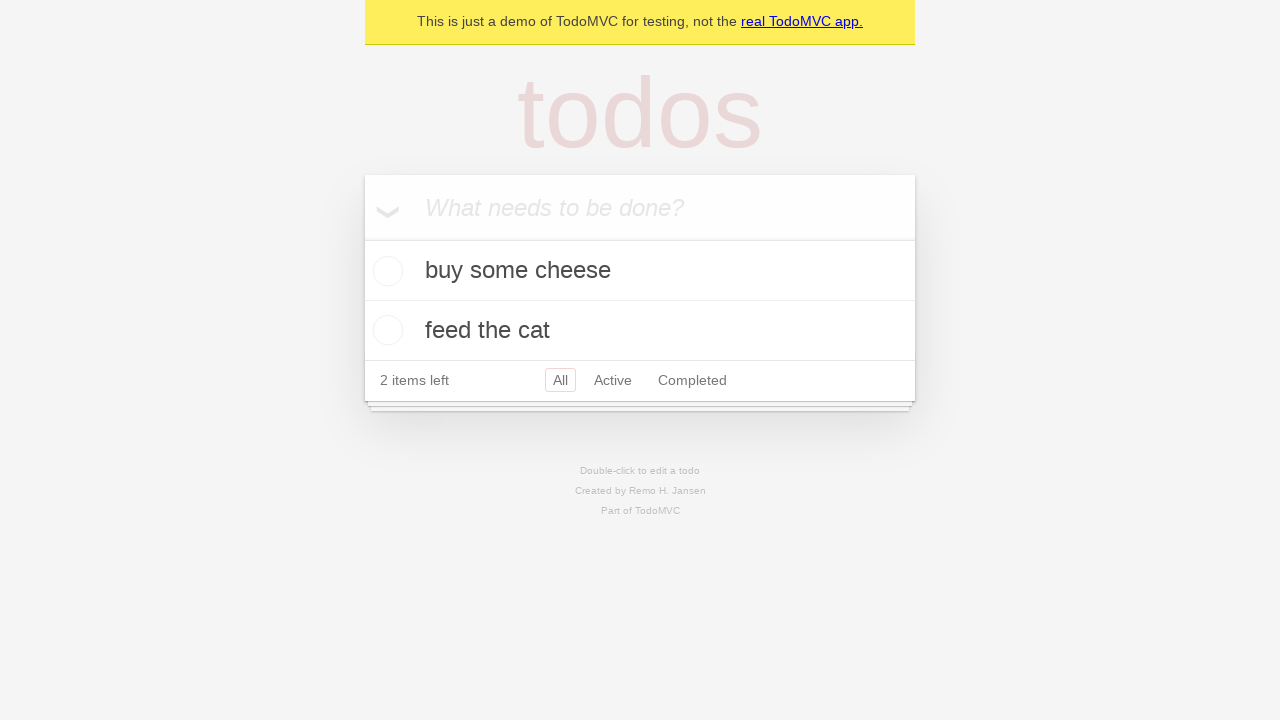

Filled new todo field with 'book a doctors appointment' on .new-todo
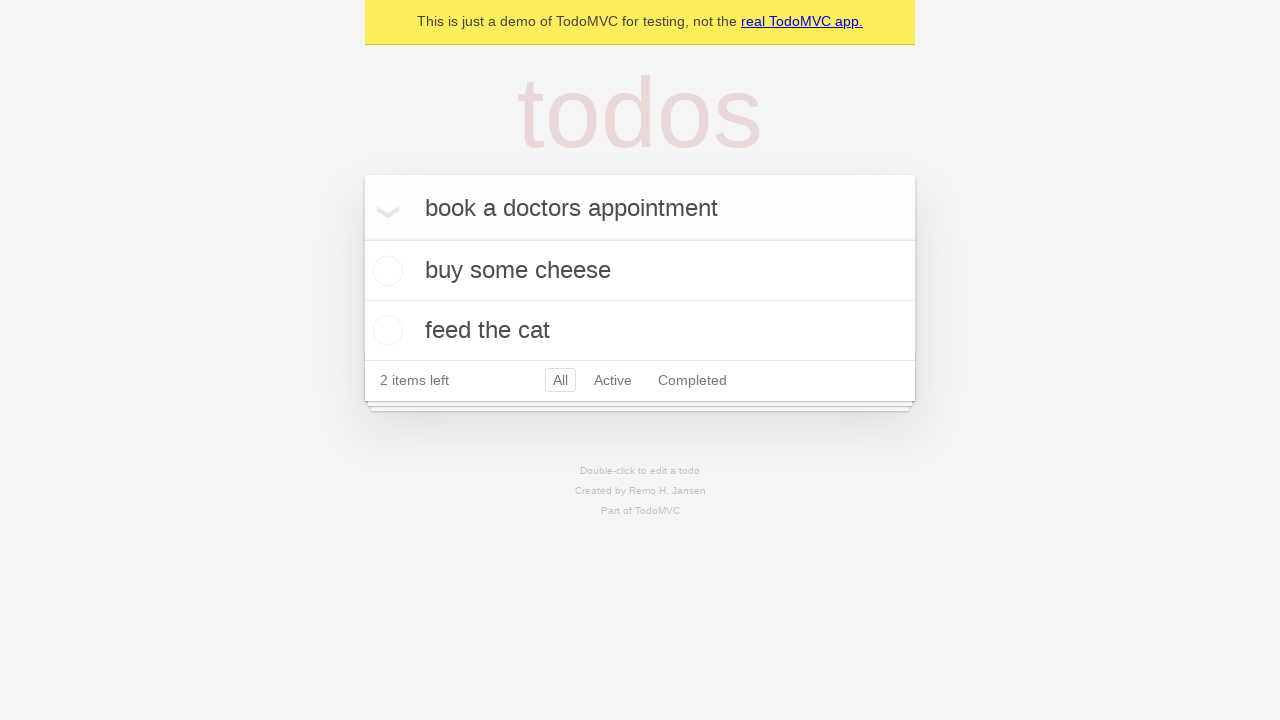

Pressed Enter to create third todo on .new-todo
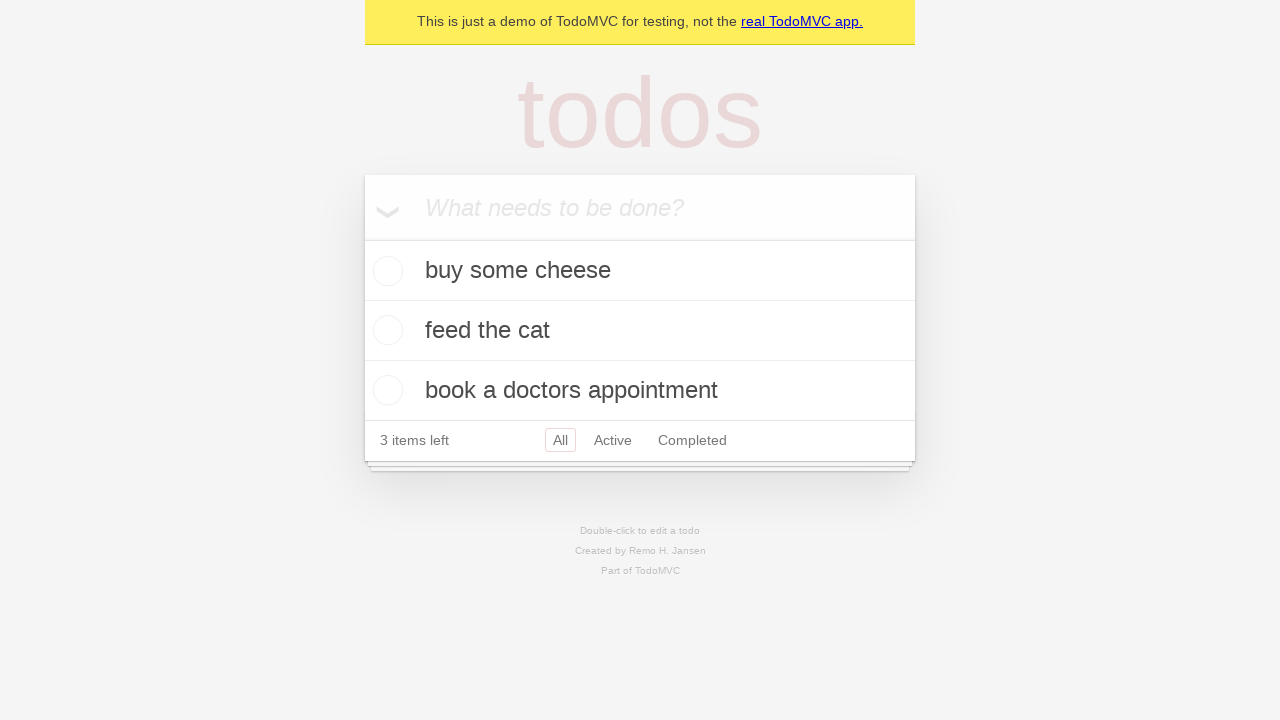

Checked the first todo item to mark it as completed at (385, 271) on .todo-list li .toggle >> nth=0
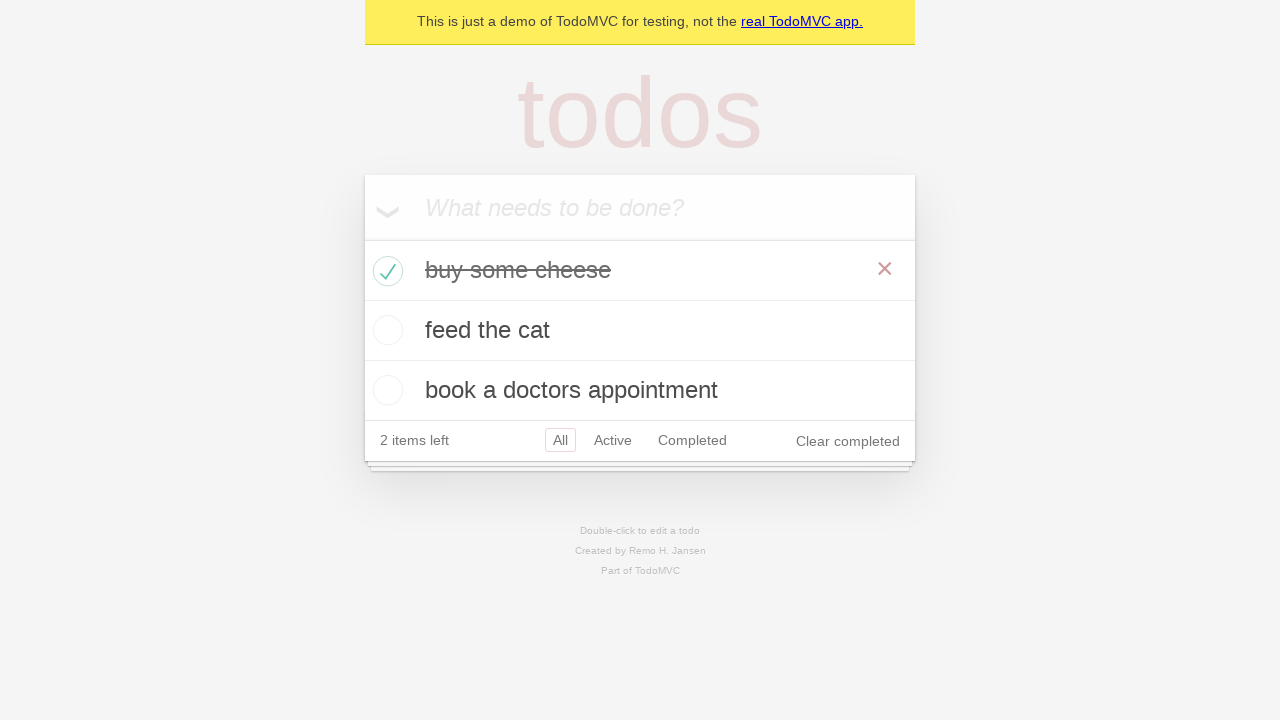

Clear completed button is now visible
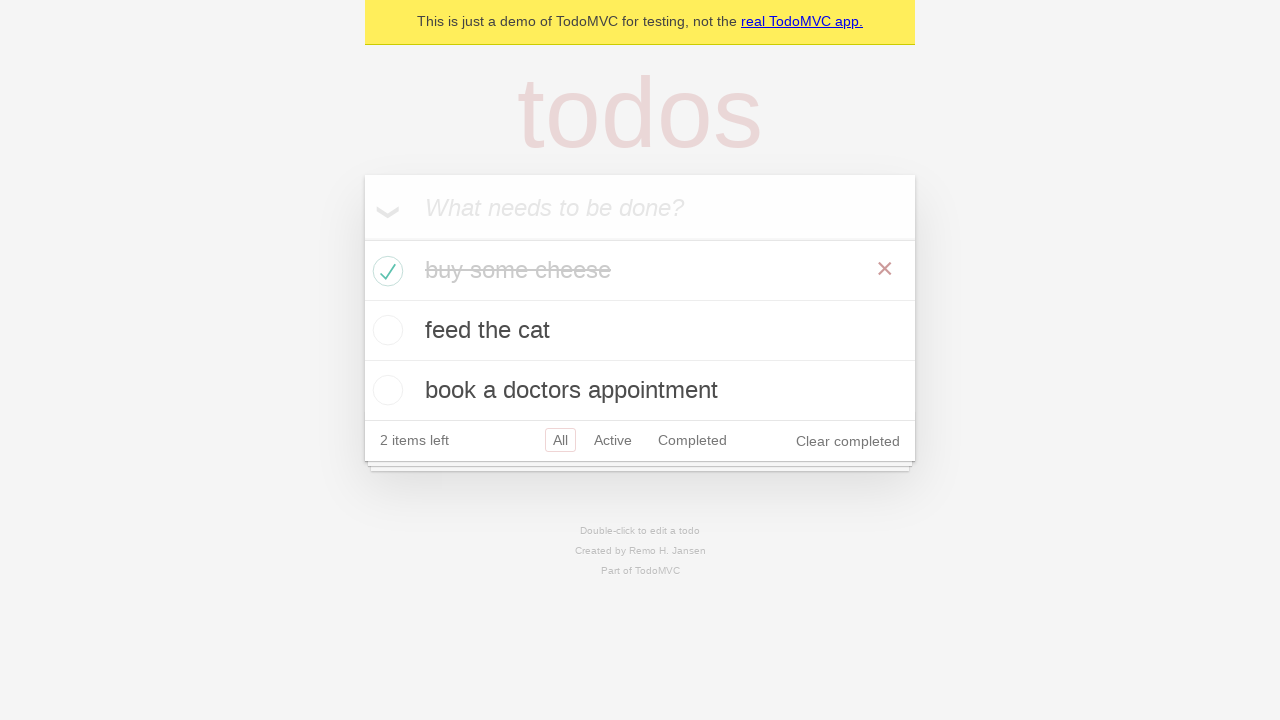

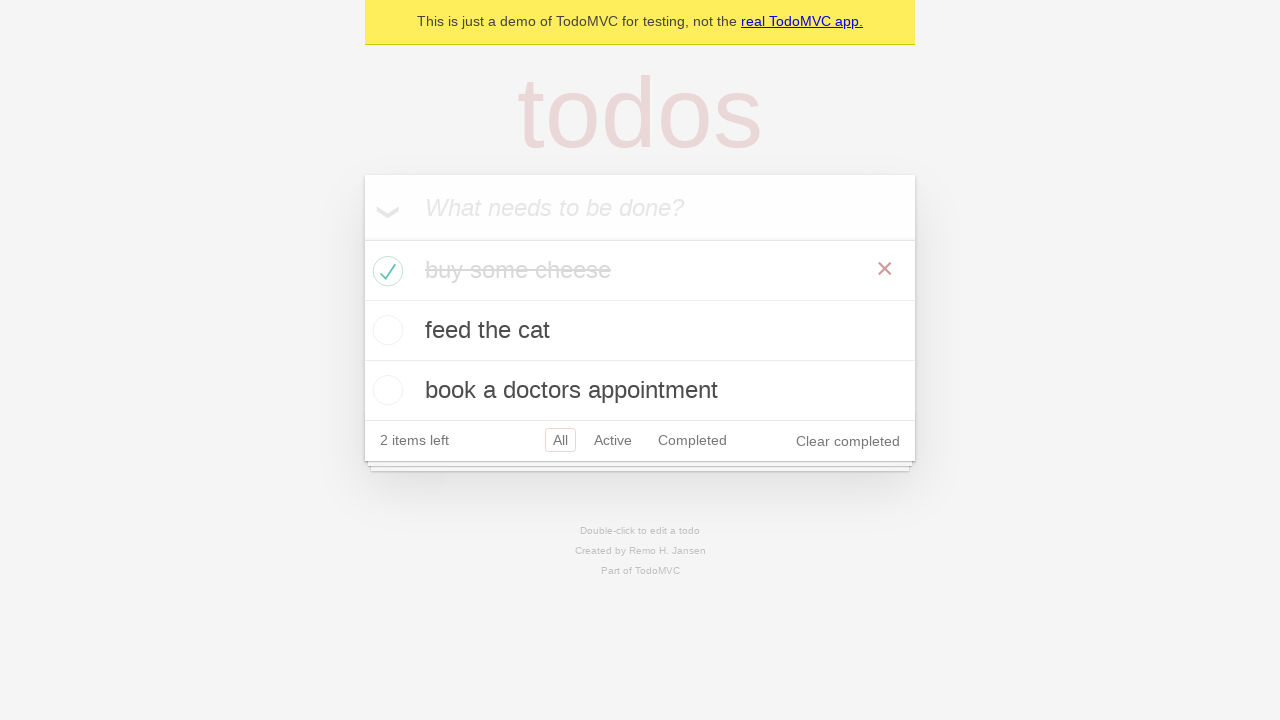